Tests the sorting functionality on an offers page by clicking the "Veg/fruit name" column header to sort the table, then verifies the items are sorted alphabetically and locates a specific item (Beans) in the table.

Starting URL: https://rahulshettyacademy.com/seleniumPractise/#/offers

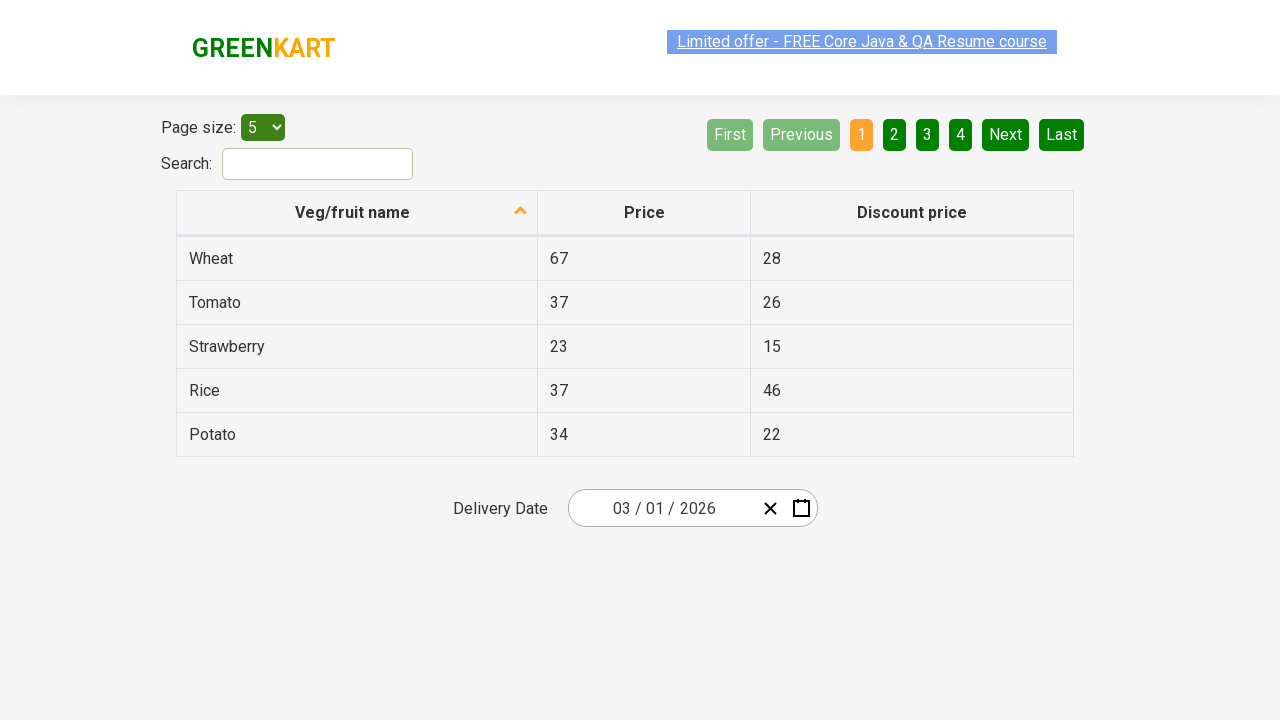

Waited for 'Veg/fruit name' column header to load
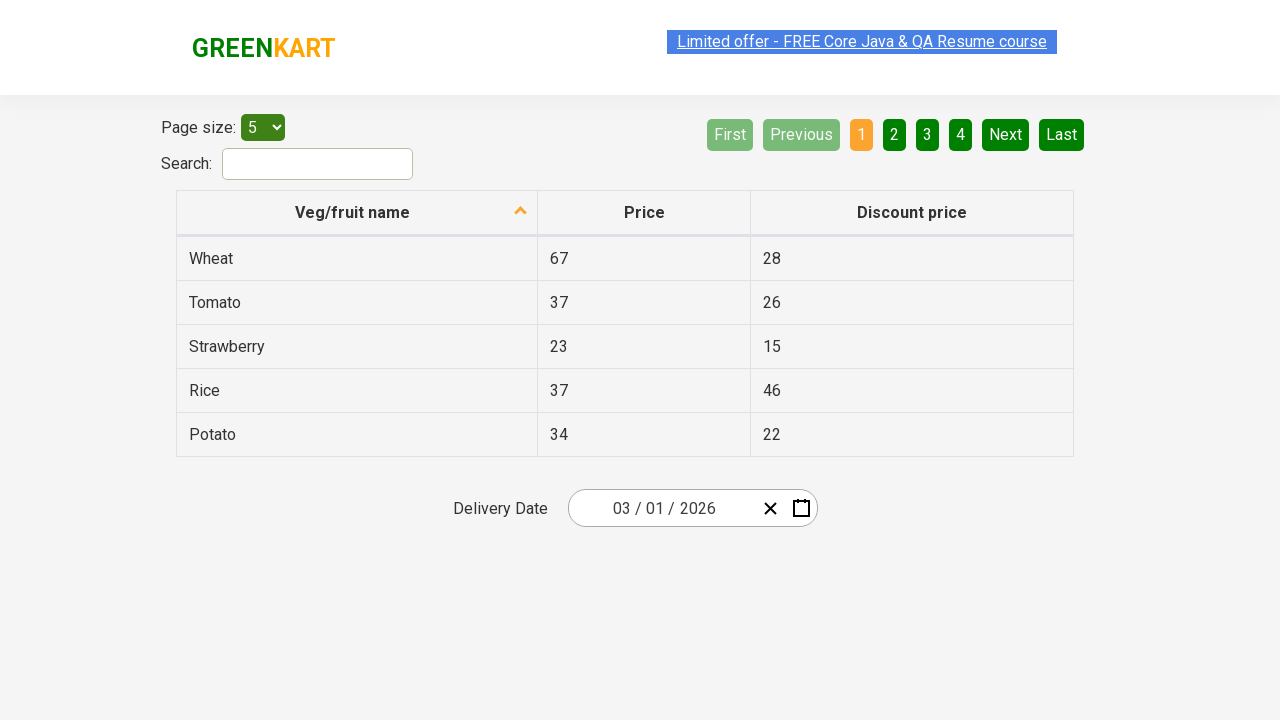

Clicked on 'Veg/fruit name' column header to sort the table at (353, 212) on xpath=//span[text()='Veg/fruit name']
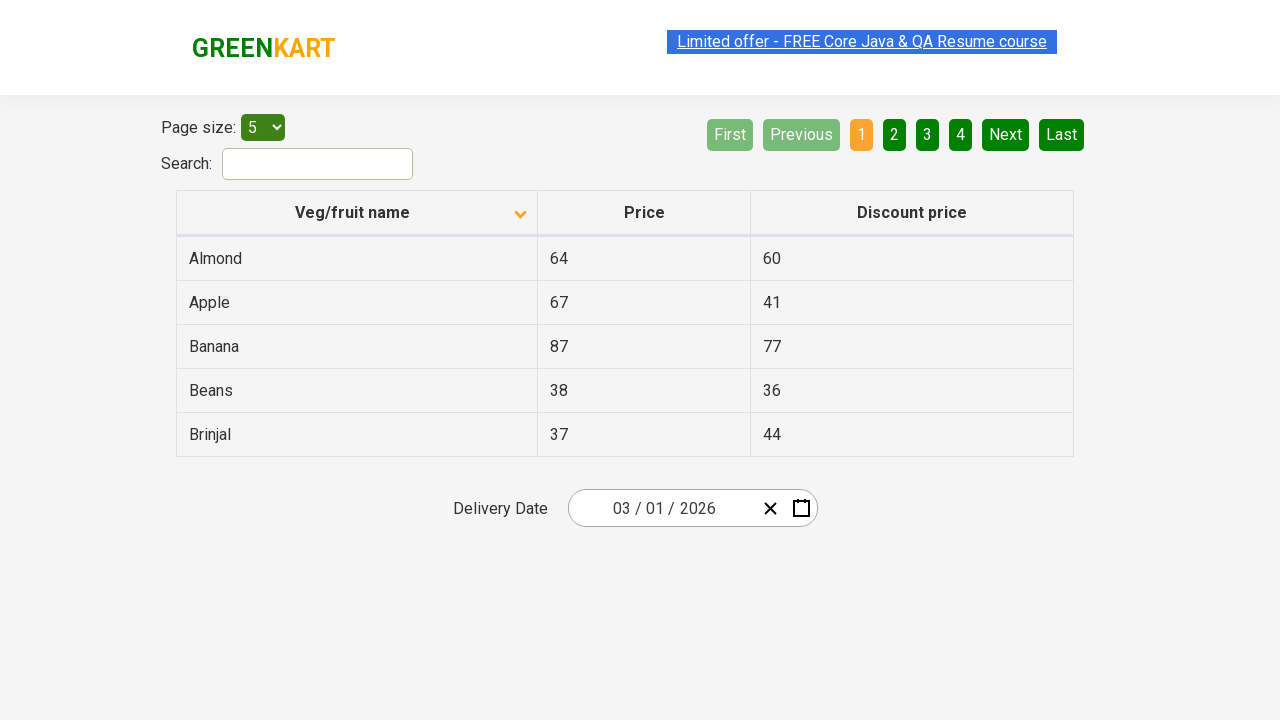

Waited for table rows to appear after sorting
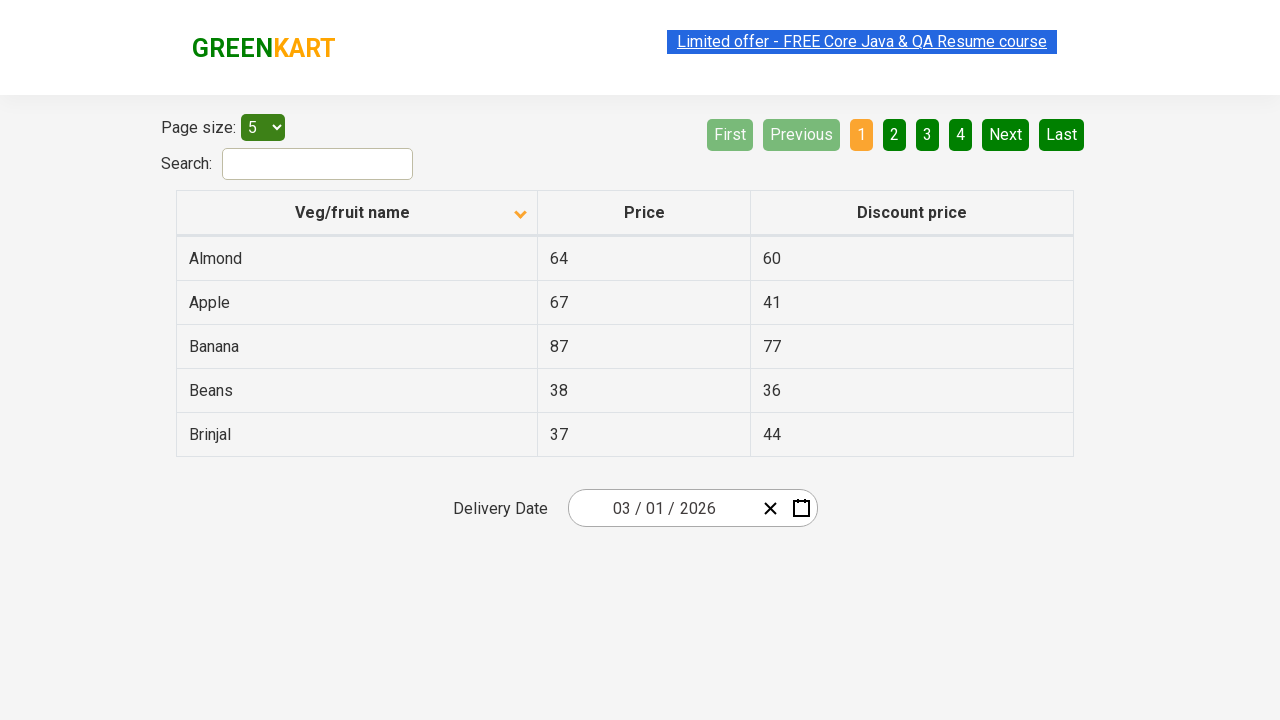

Retrieved all vegetable/fruit names from first column
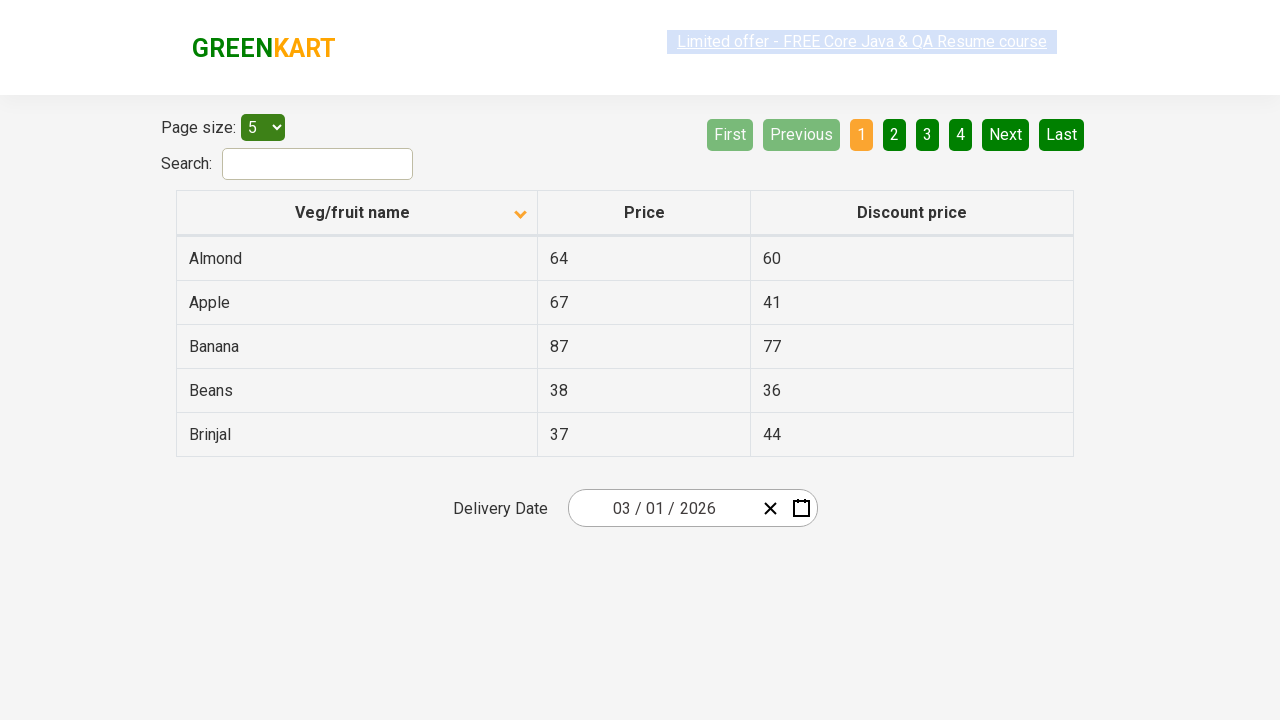

Extracted list of 5 items from the table
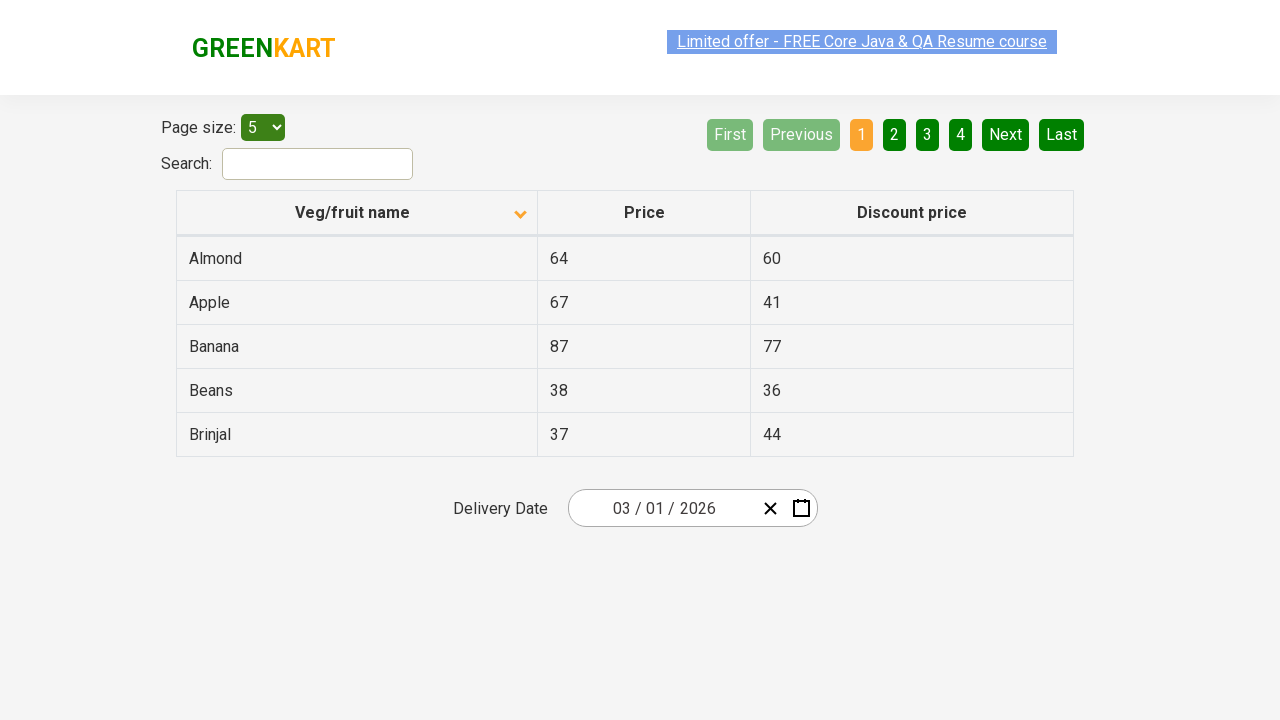

Verified that the table items are sorted alphabetically
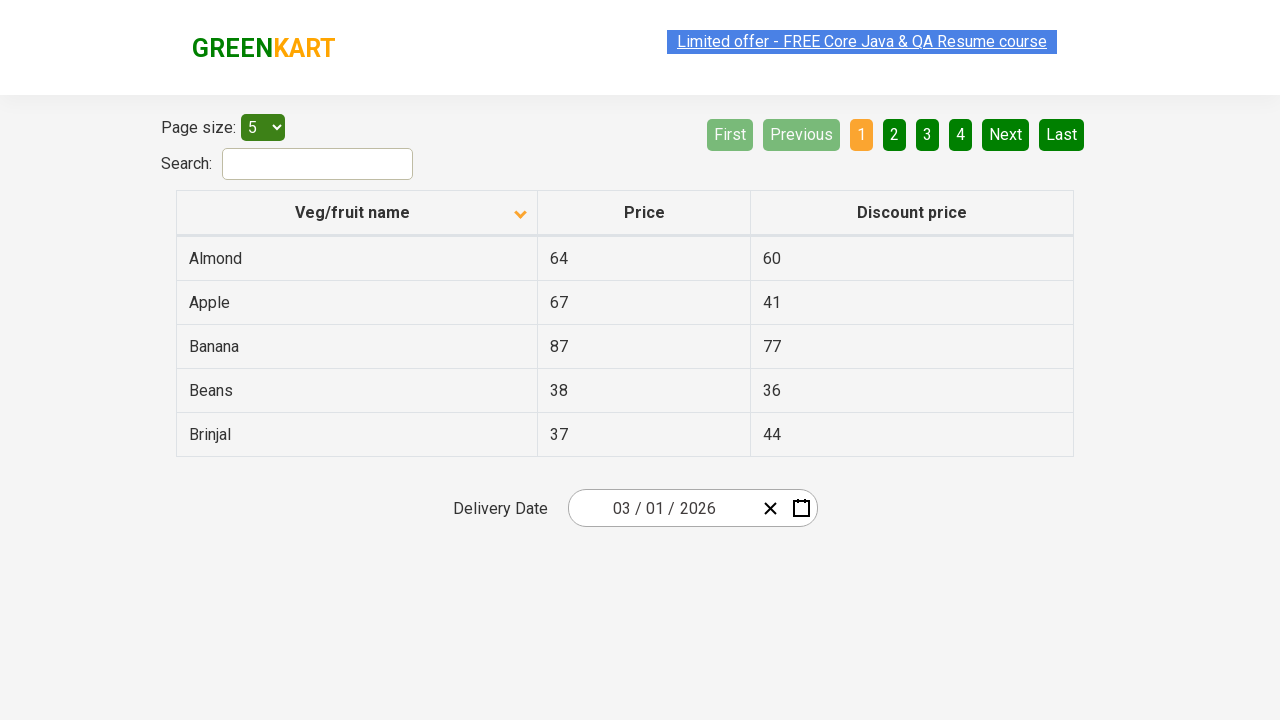

Located 'Beans' row in the table
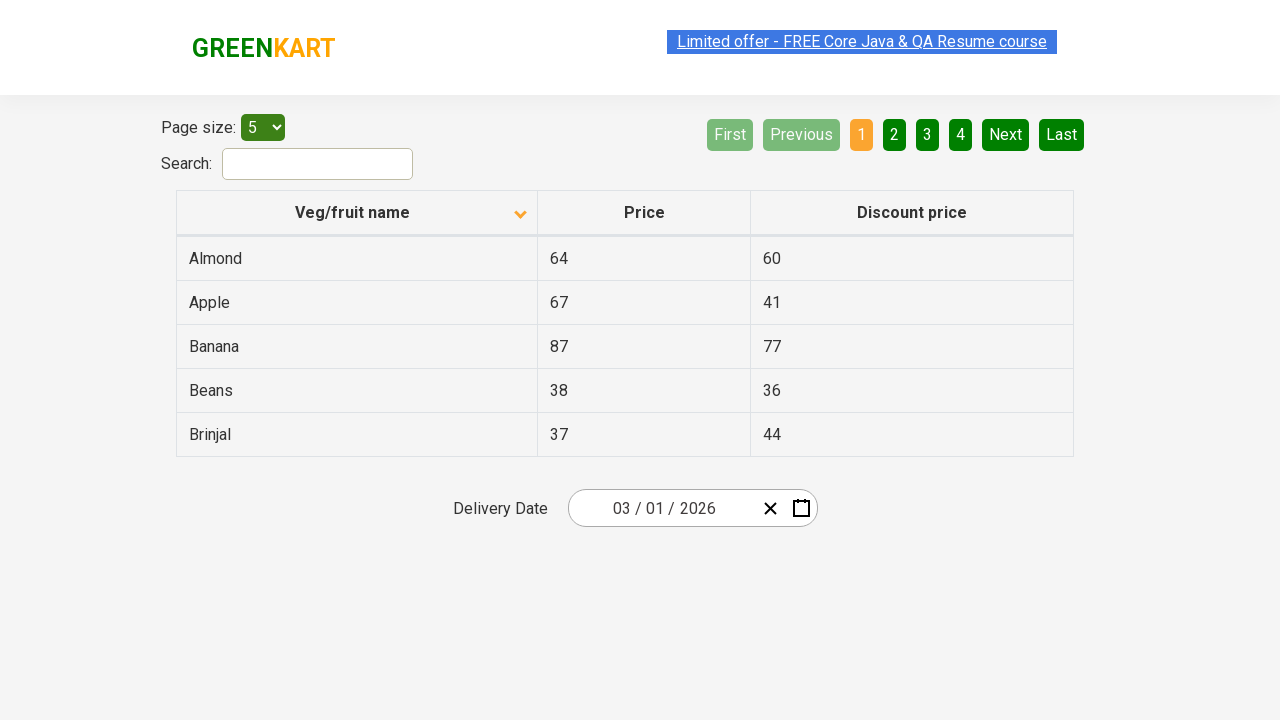

Waited for 'Beans' row to become visible
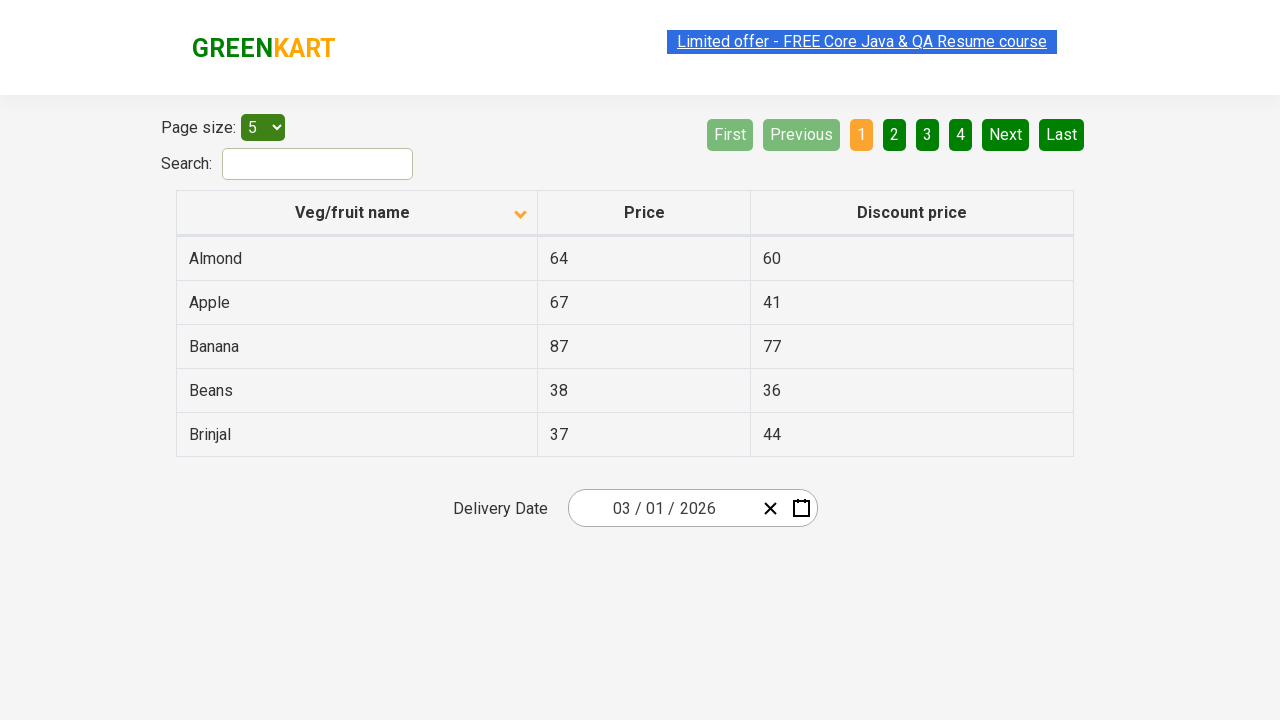

Retrieved price of Beans: 38
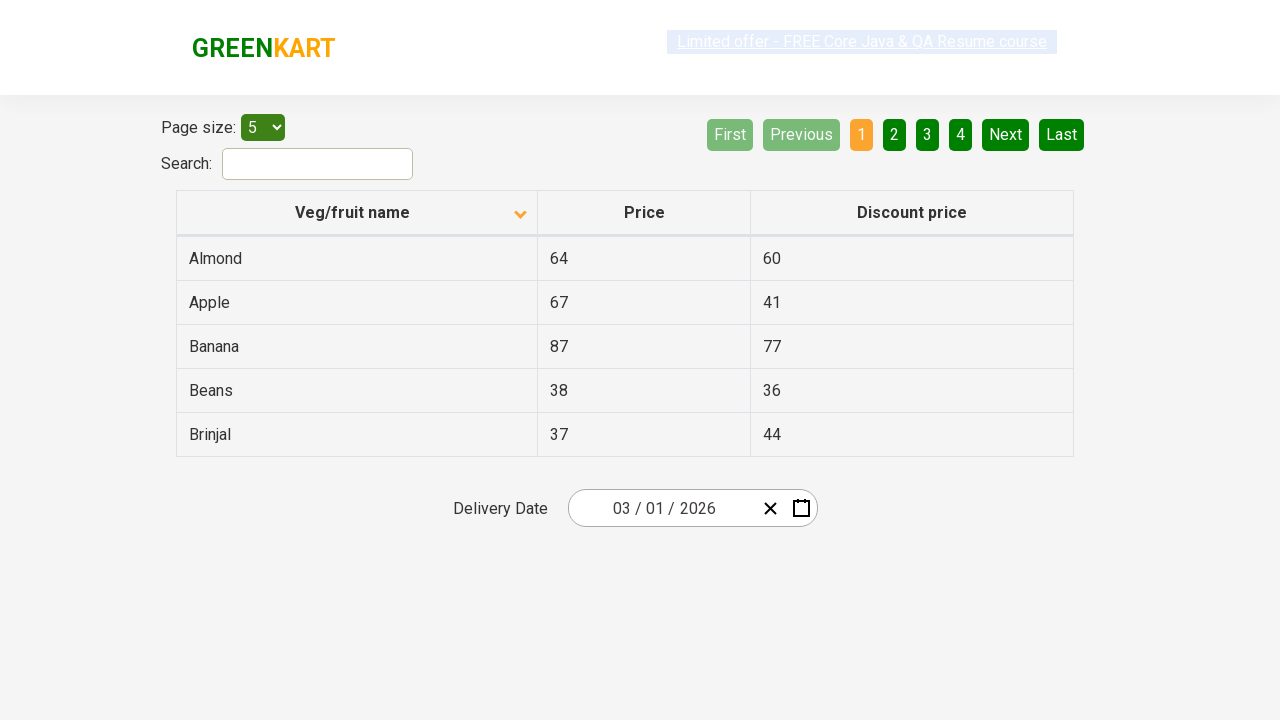

Printed price of Beans to console: 38
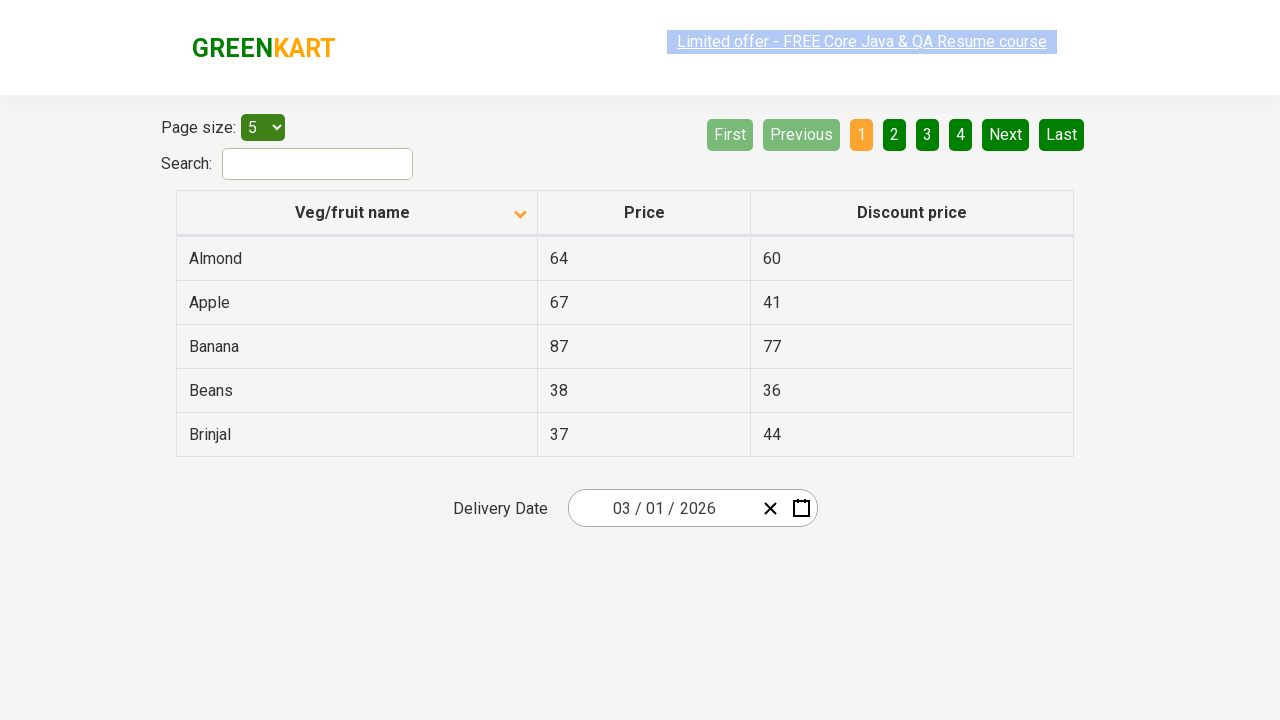

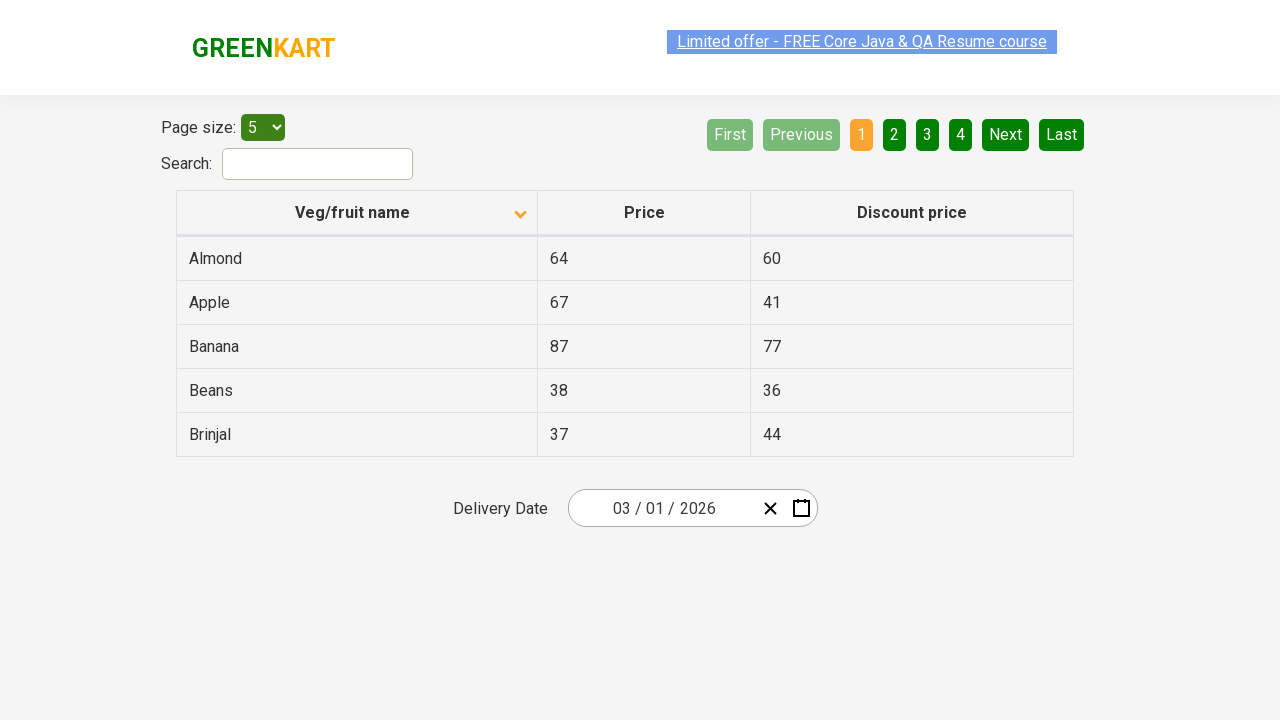